Tests radio button selection functionality by checking the selection state before and after clicking the female radio button

Starting URL: https://krninformatix.com/sample.html

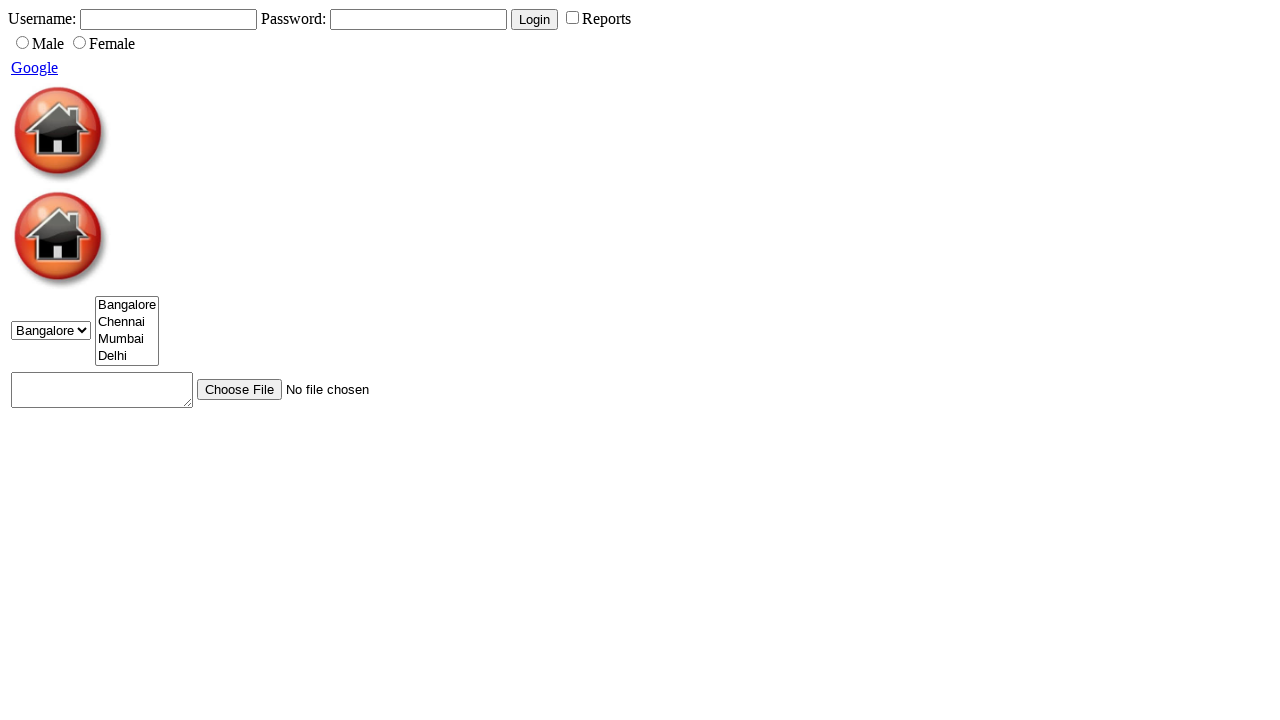

Checked initial state of female radio button
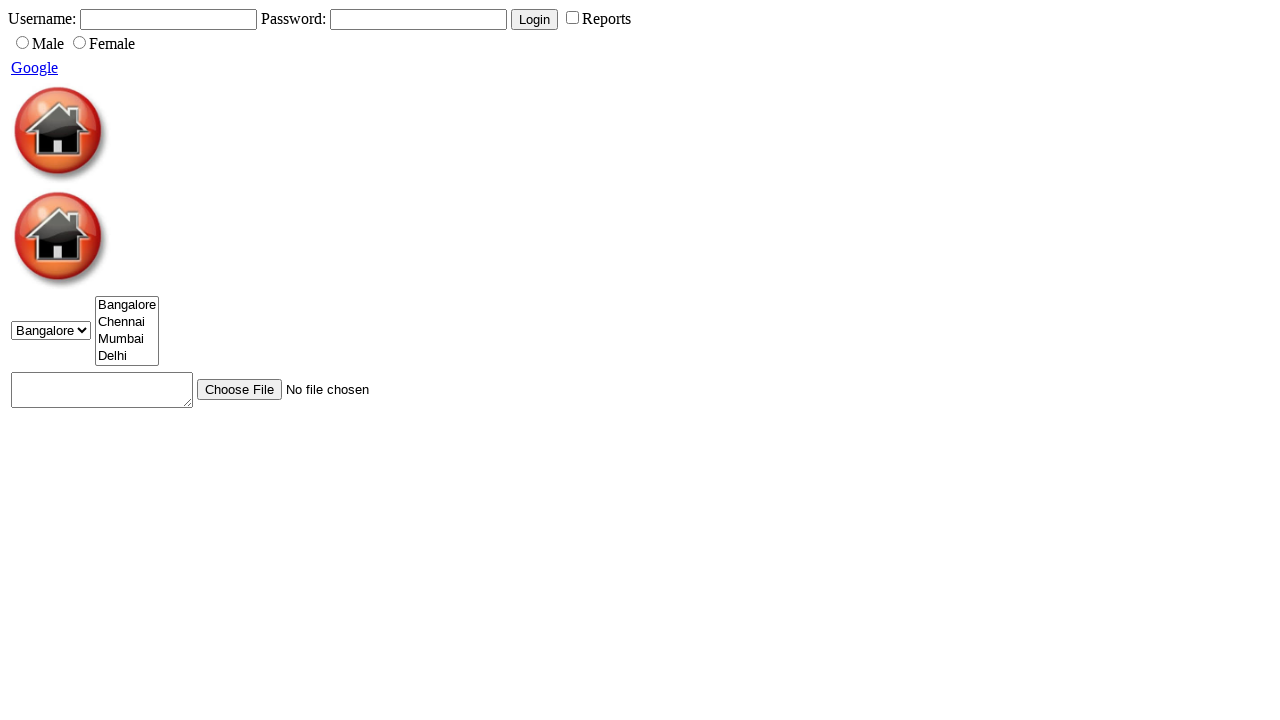

Clicked the female radio button at (80, 42) on #female
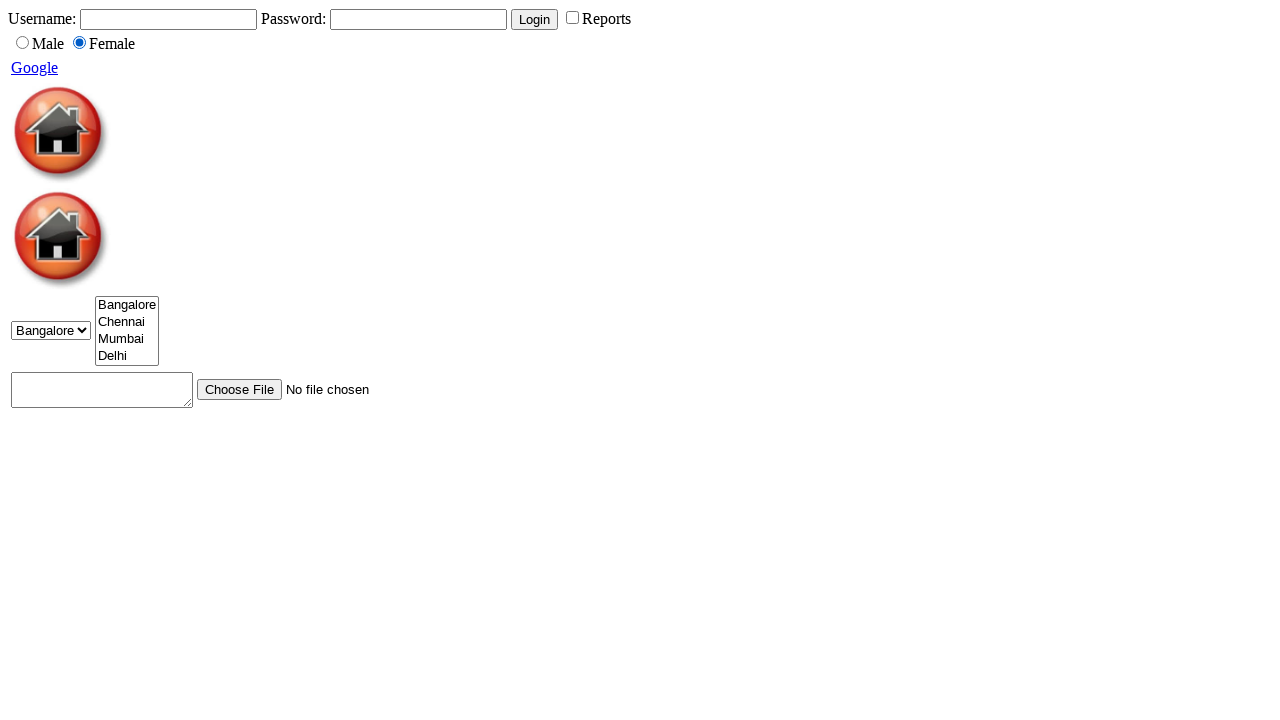

Checked female radio button state after first click
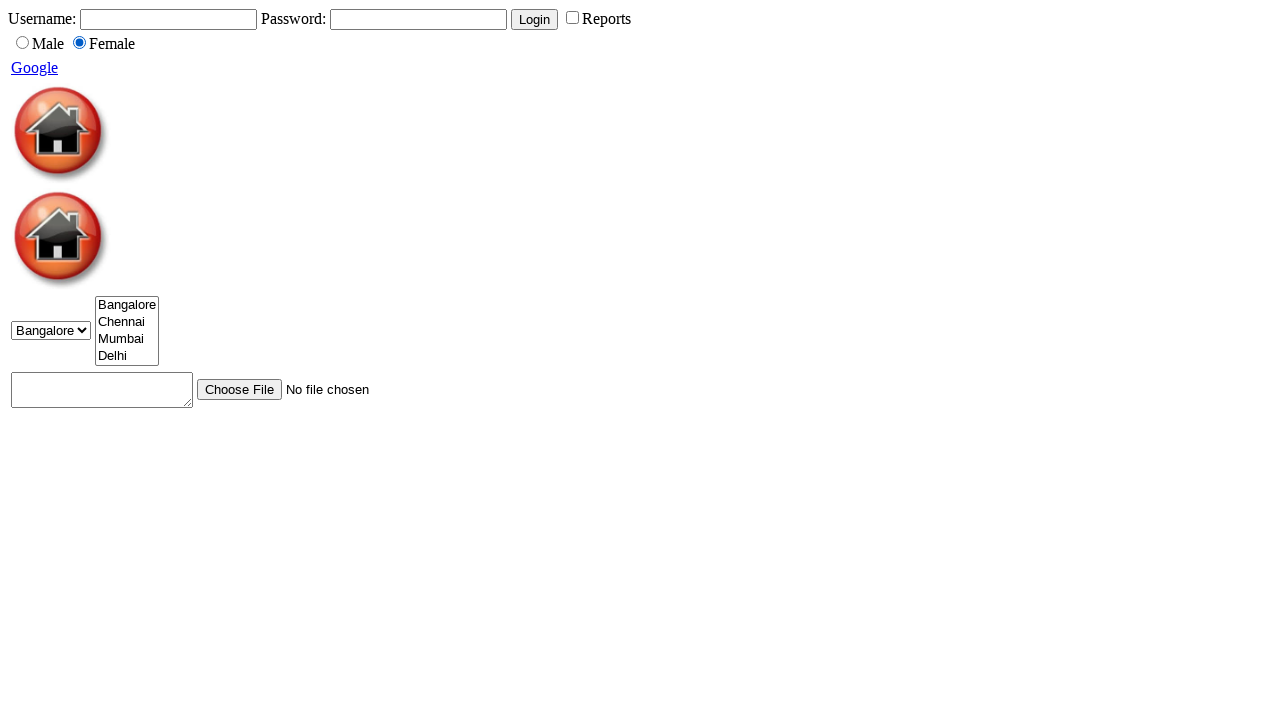

Clicked the female radio button again at (80, 42) on #female
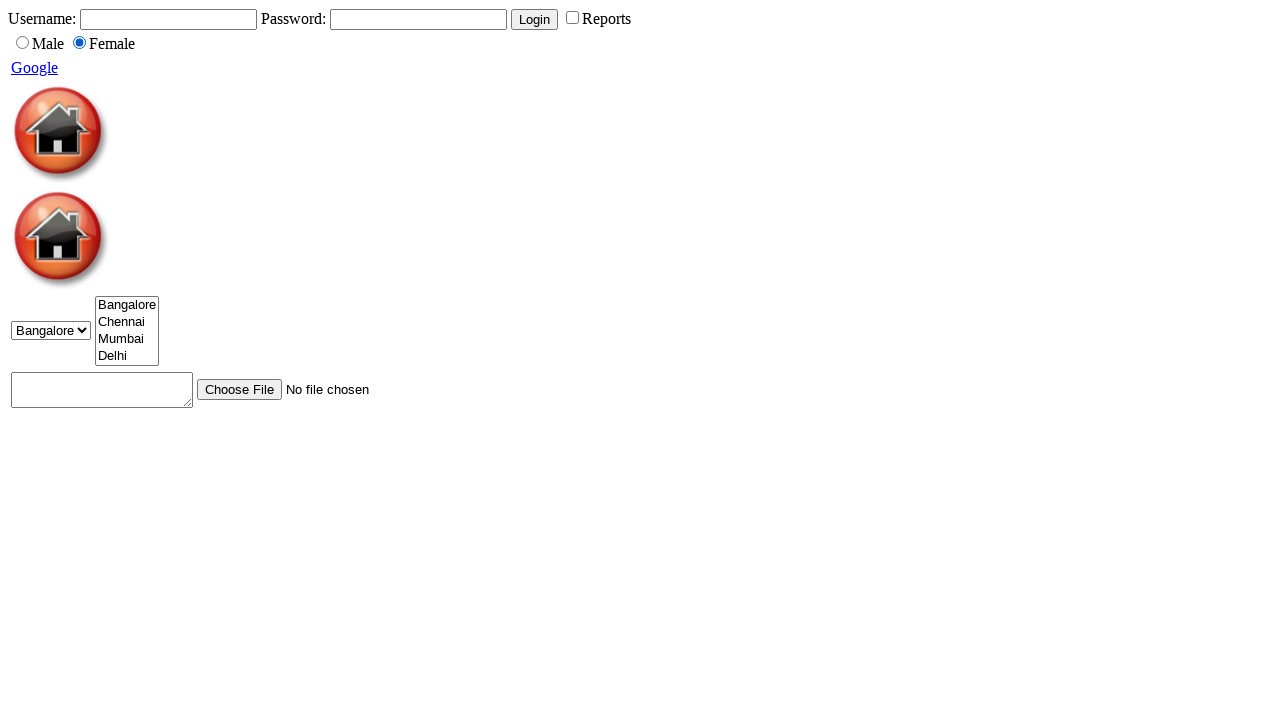

Checked female radio button state after second click
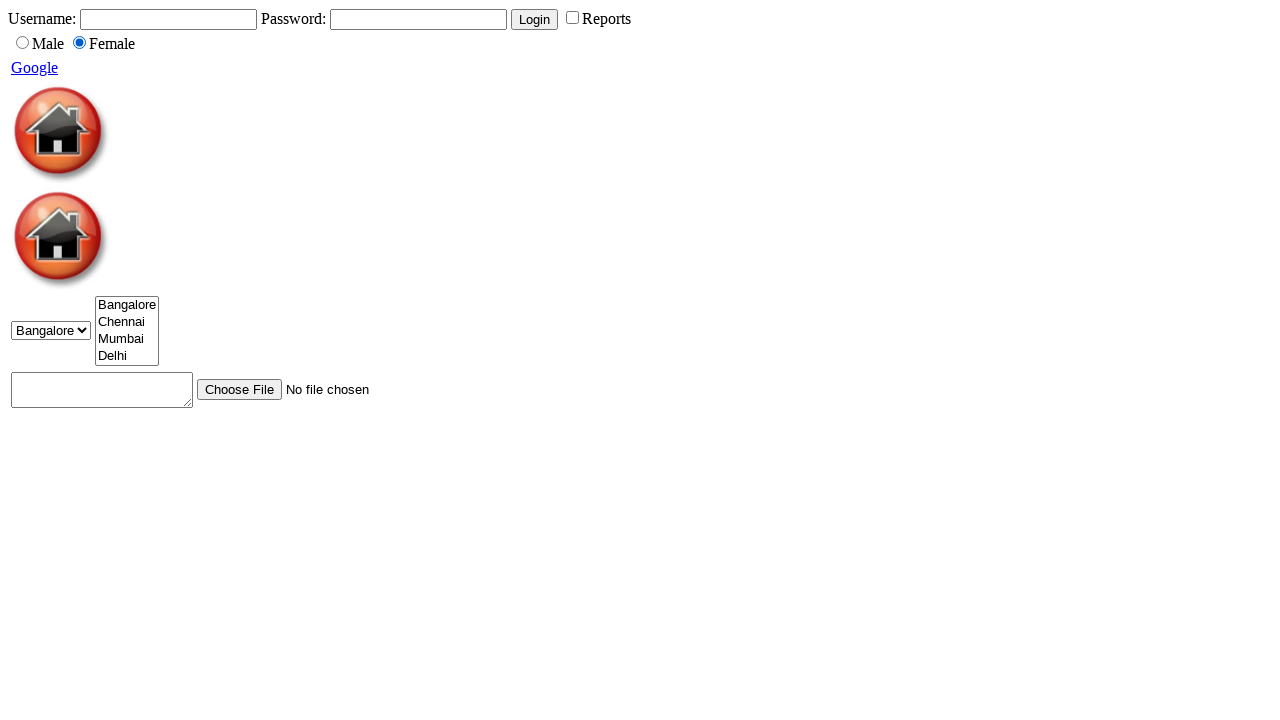

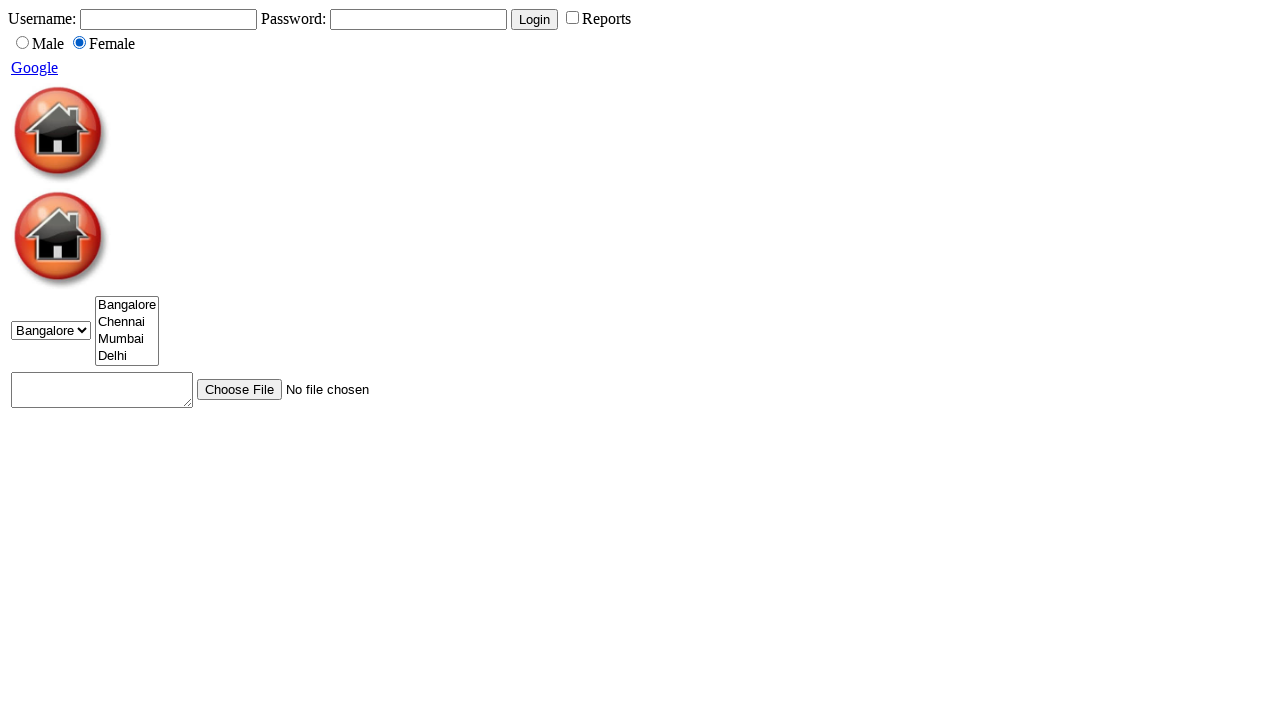